Tests editing a todo item by double-clicking, entering new text, and pressing Enter

Starting URL: https://demo.playwright.dev/todomvc

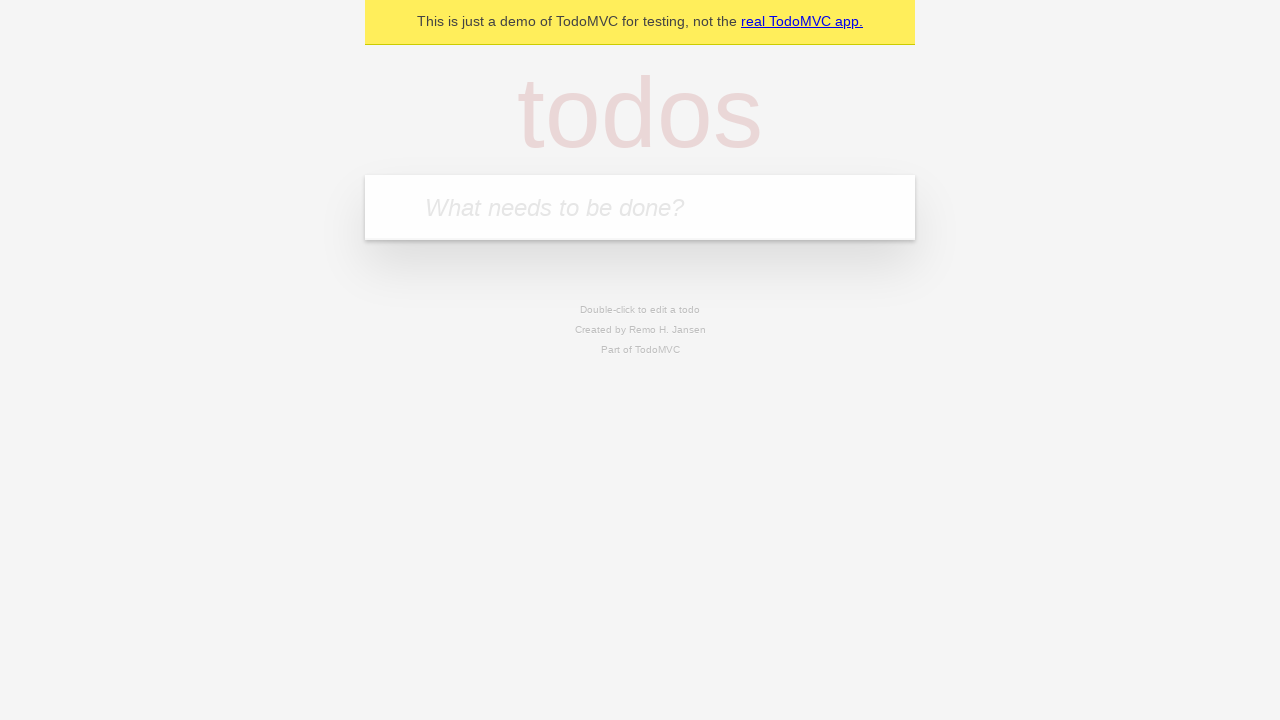

Navigated to TodoMVC demo page
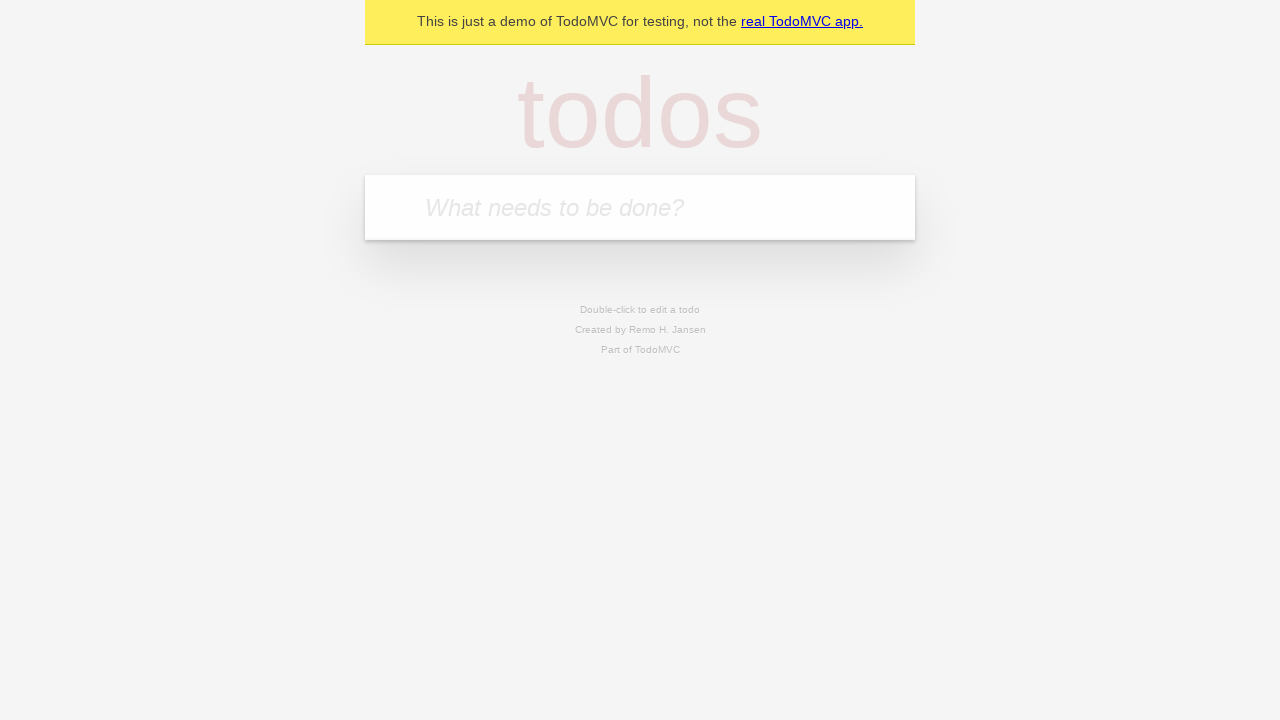

Located new todo input field
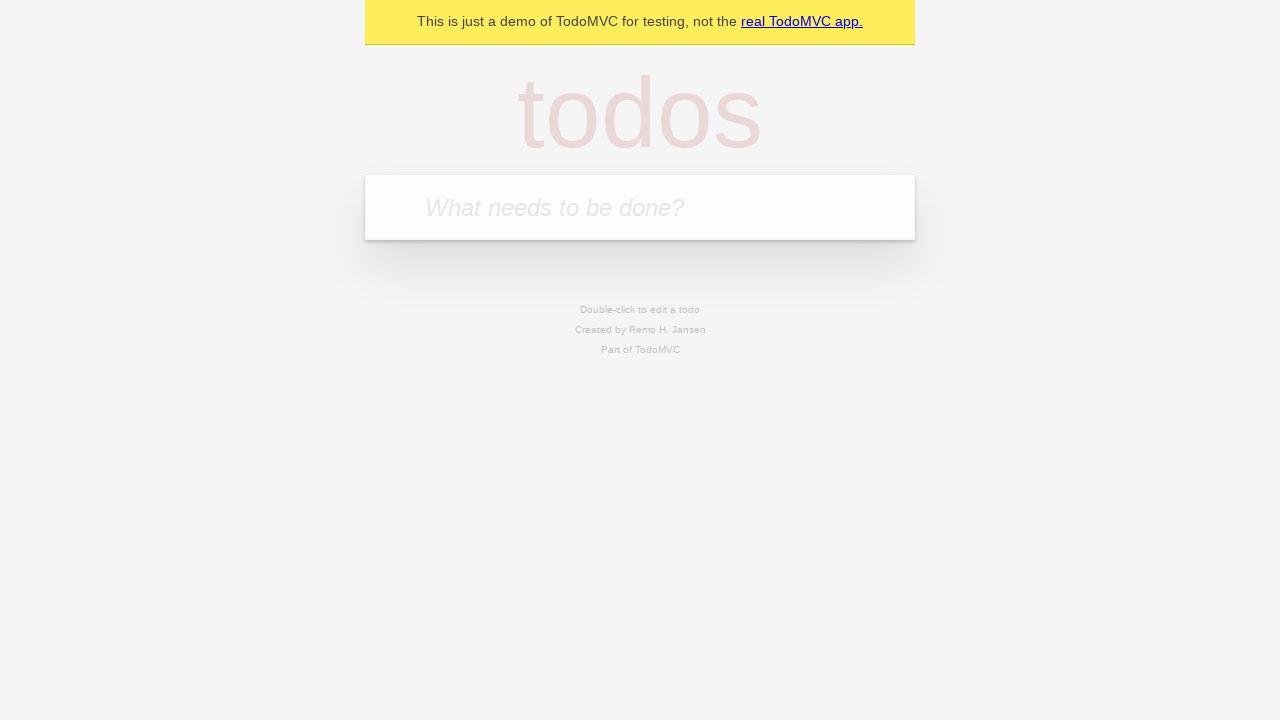

Filled new todo input with 'buy some cheese' on internal:attr=[placeholder="What needs to be done?"i]
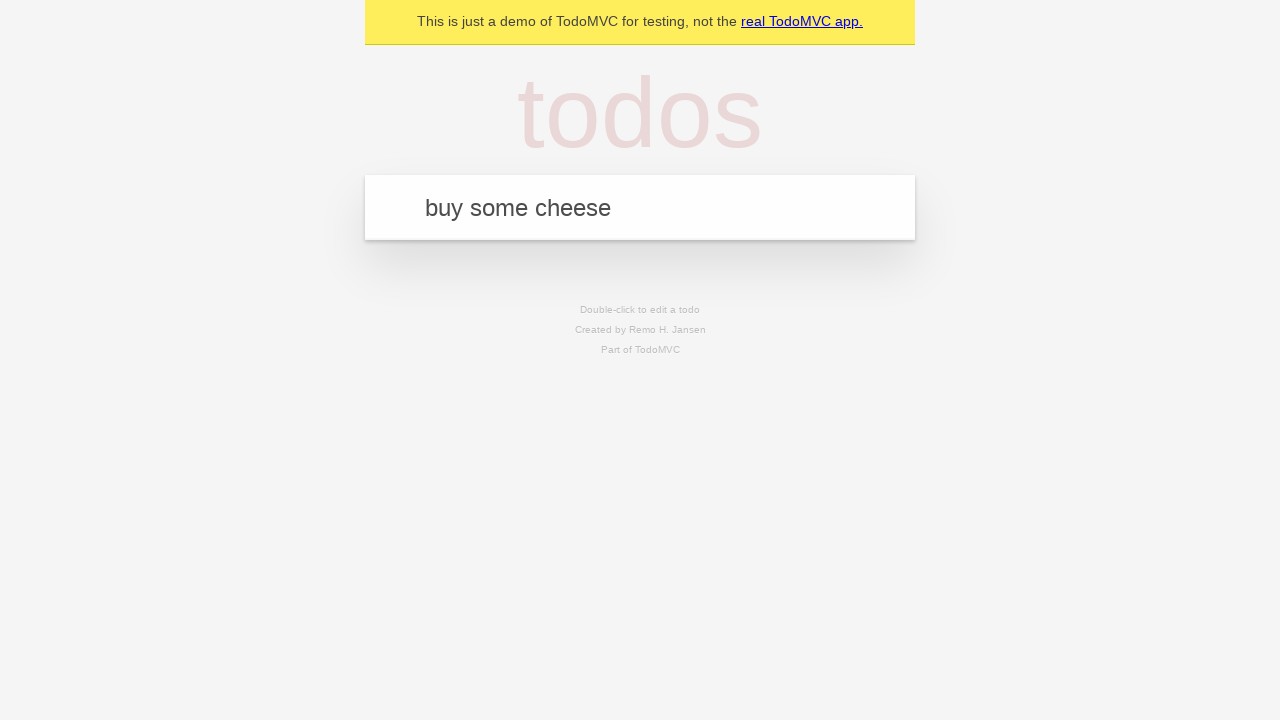

Pressed Enter to create todo 'buy some cheese' on internal:attr=[placeholder="What needs to be done?"i]
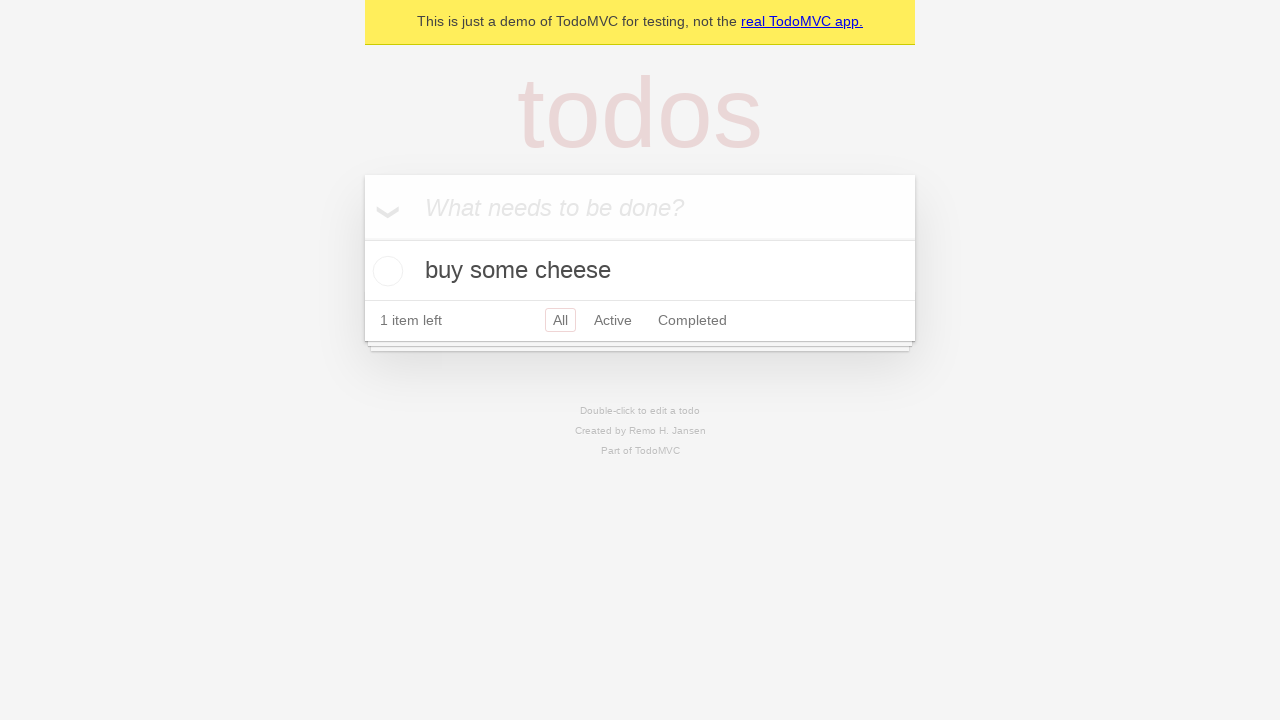

Filled new todo input with 'feed the cat' on internal:attr=[placeholder="What needs to be done?"i]
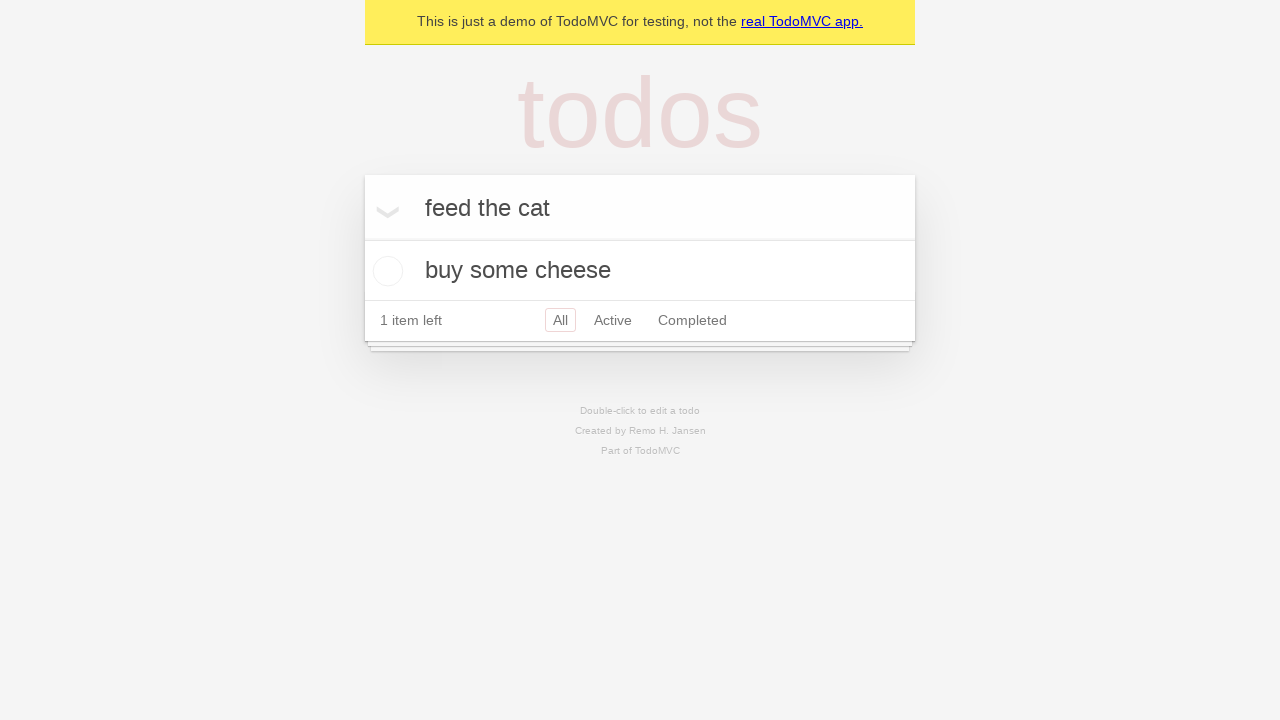

Pressed Enter to create todo 'feed the cat' on internal:attr=[placeholder="What needs to be done?"i]
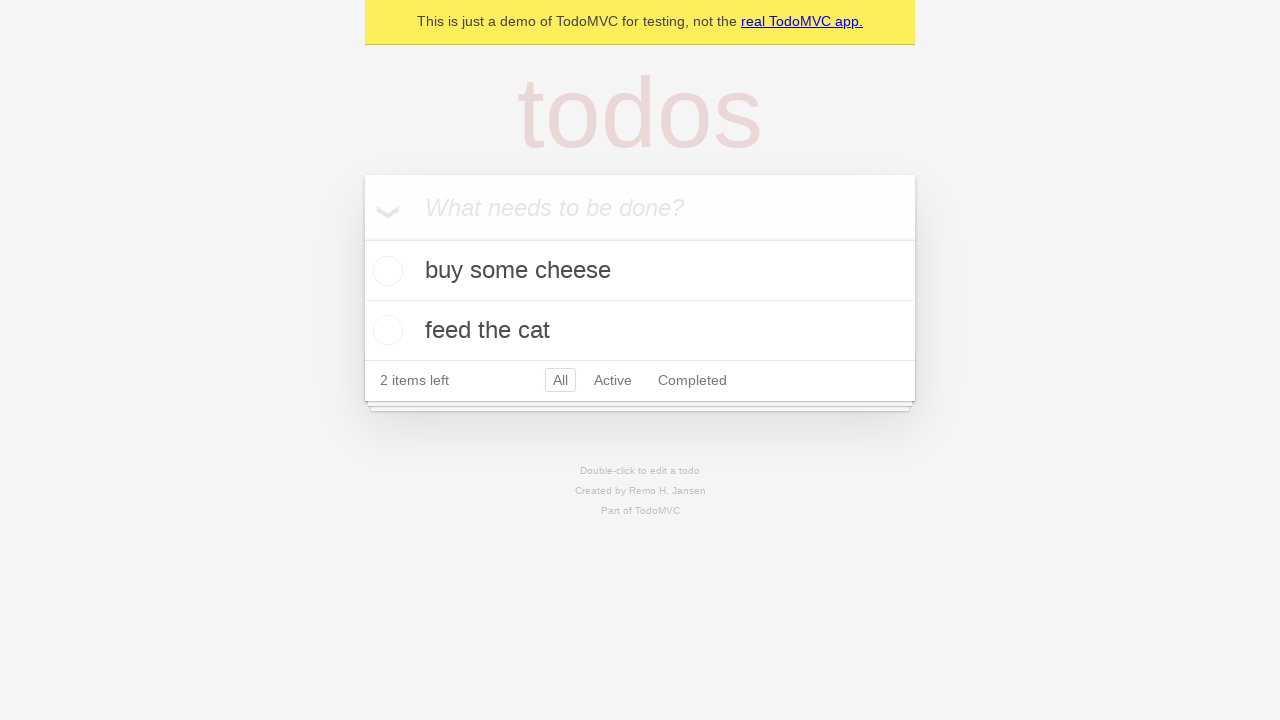

Filled new todo input with 'book a doctors appointment' on internal:attr=[placeholder="What needs to be done?"i]
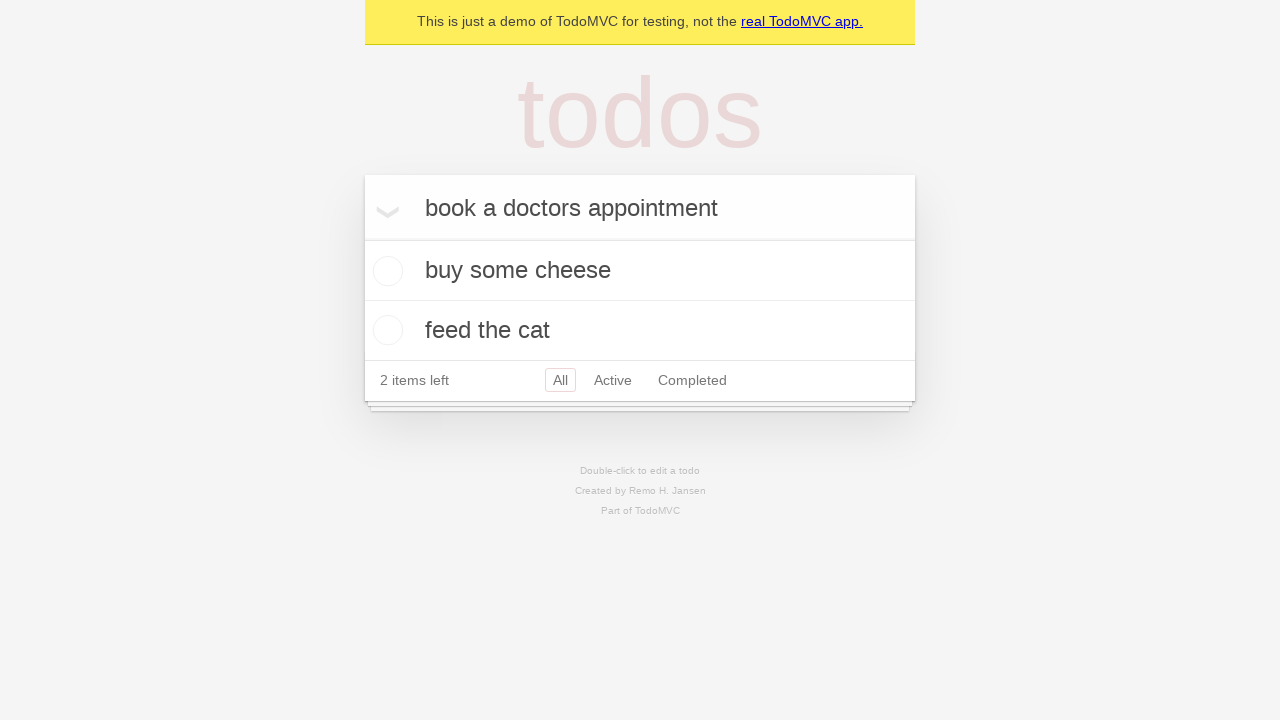

Pressed Enter to create todo 'book a doctors appointment' on internal:attr=[placeholder="What needs to be done?"i]
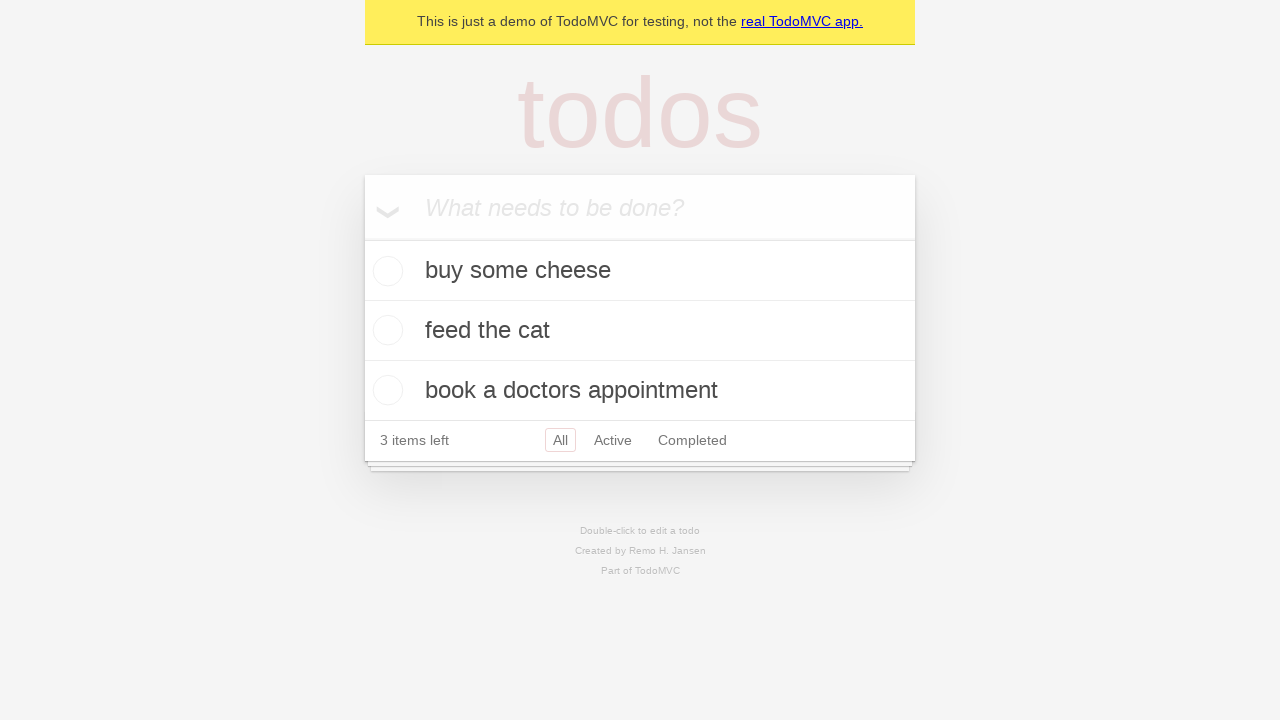

Waited for all 3 todo items to be loaded
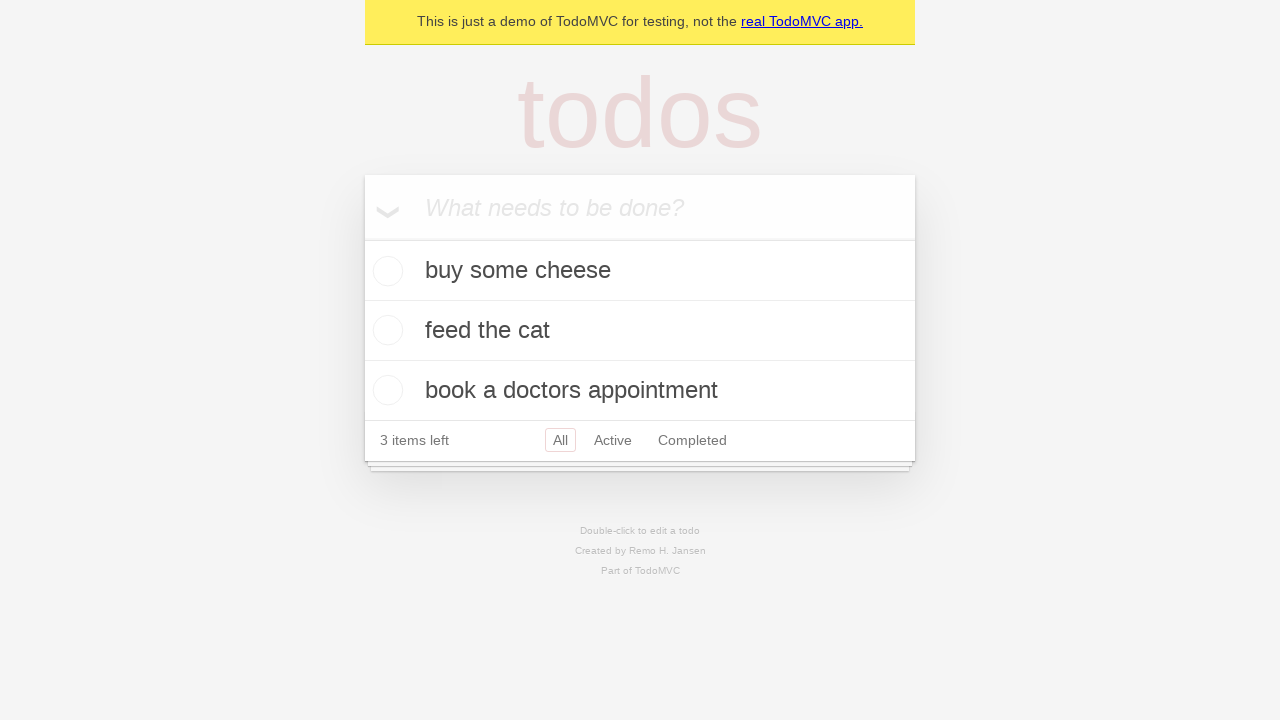

Located all todo items
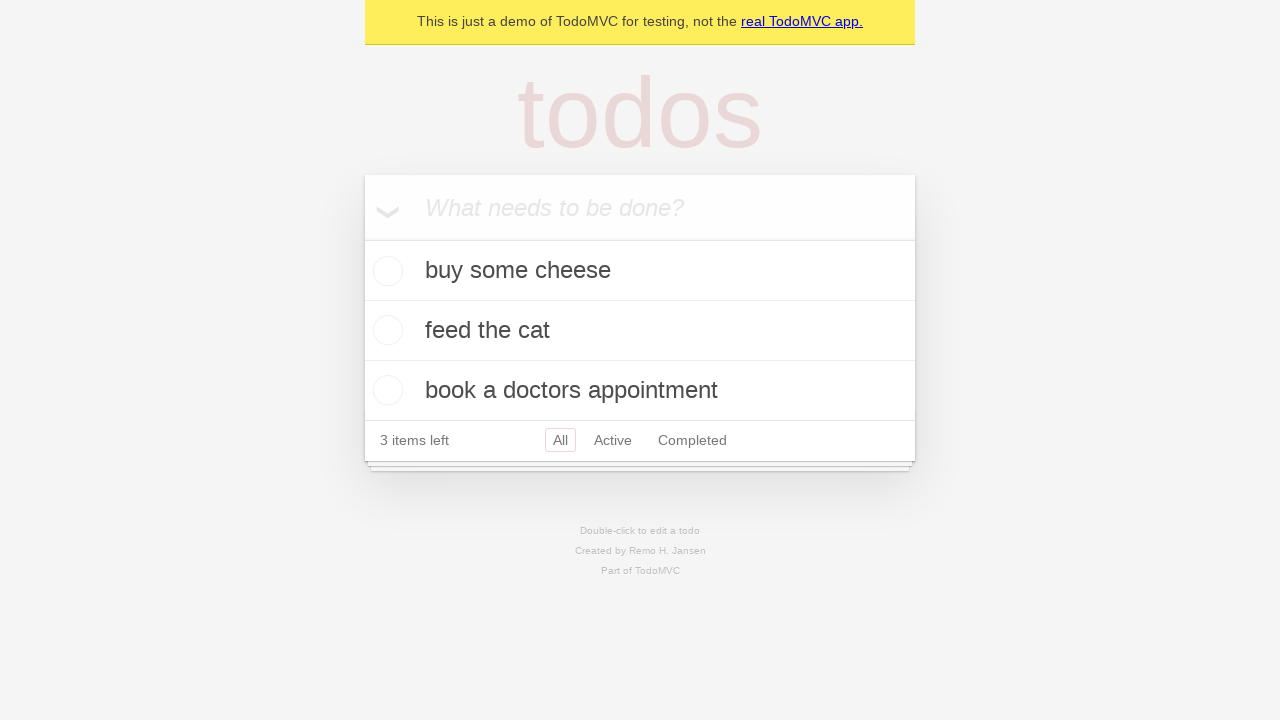

Selected second todo item
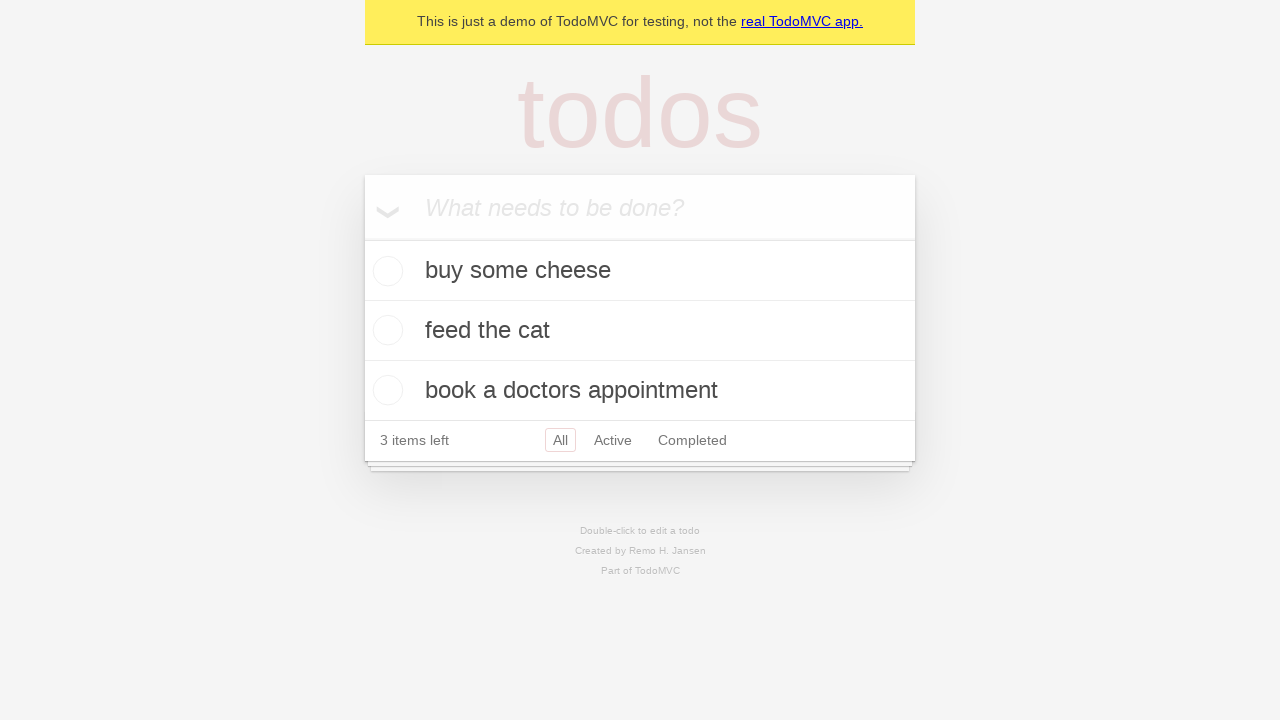

Double-clicked second todo to enter edit mode at (640, 331) on internal:testid=[data-testid="todo-item"s] >> nth=1
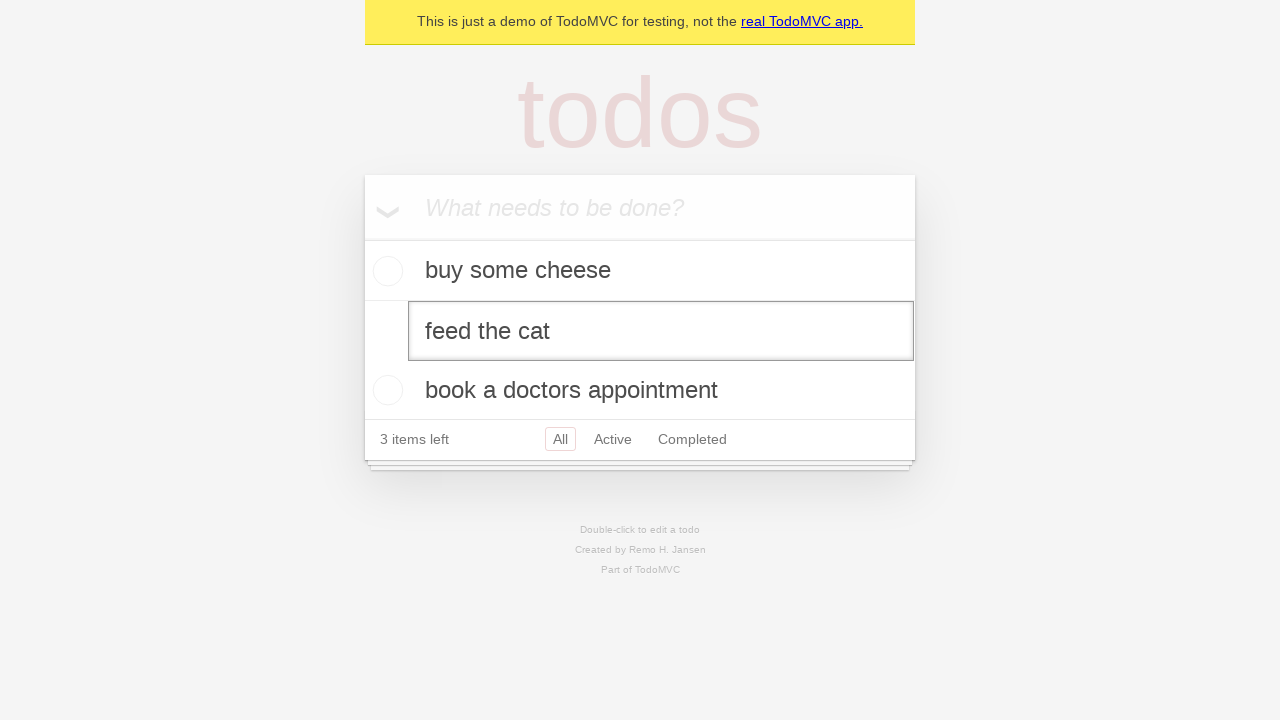

Filled edit textbox with 'buy some sausages' on internal:testid=[data-testid="todo-item"s] >> nth=1 >> internal:role=textbox[nam
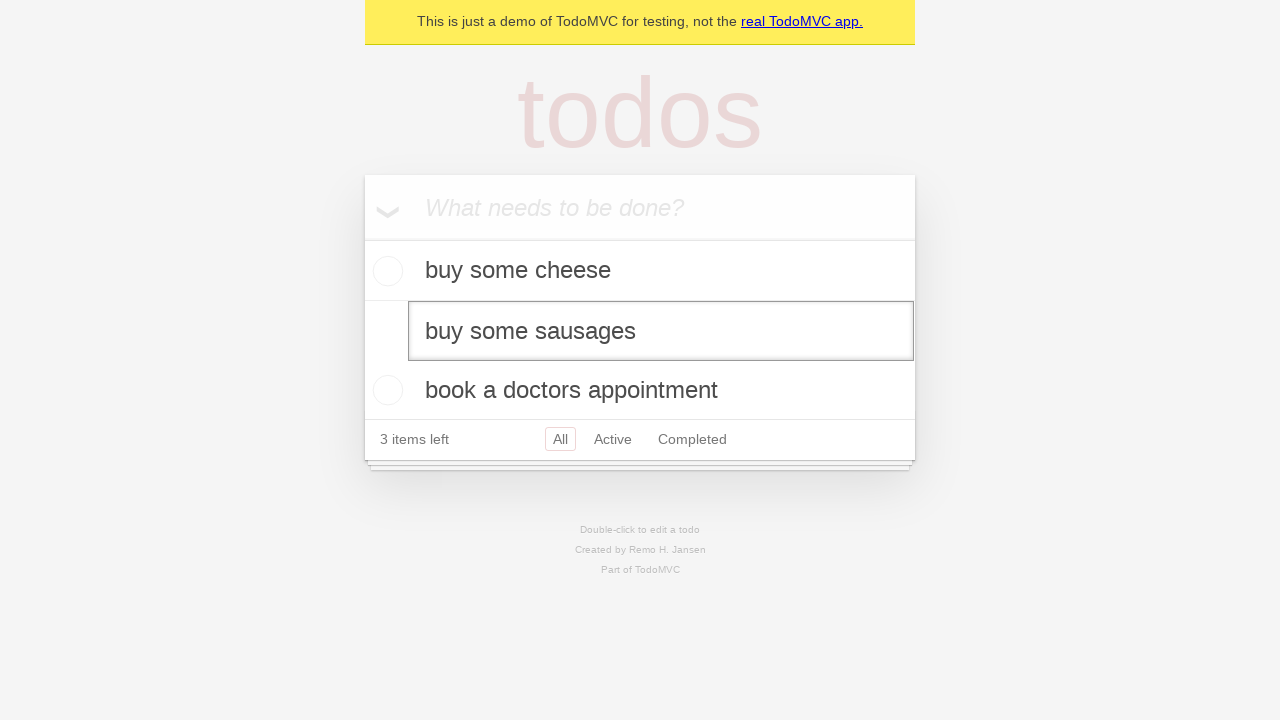

Pressed Enter to confirm todo edit on internal:testid=[data-testid="todo-item"s] >> nth=1 >> internal:role=textbox[nam
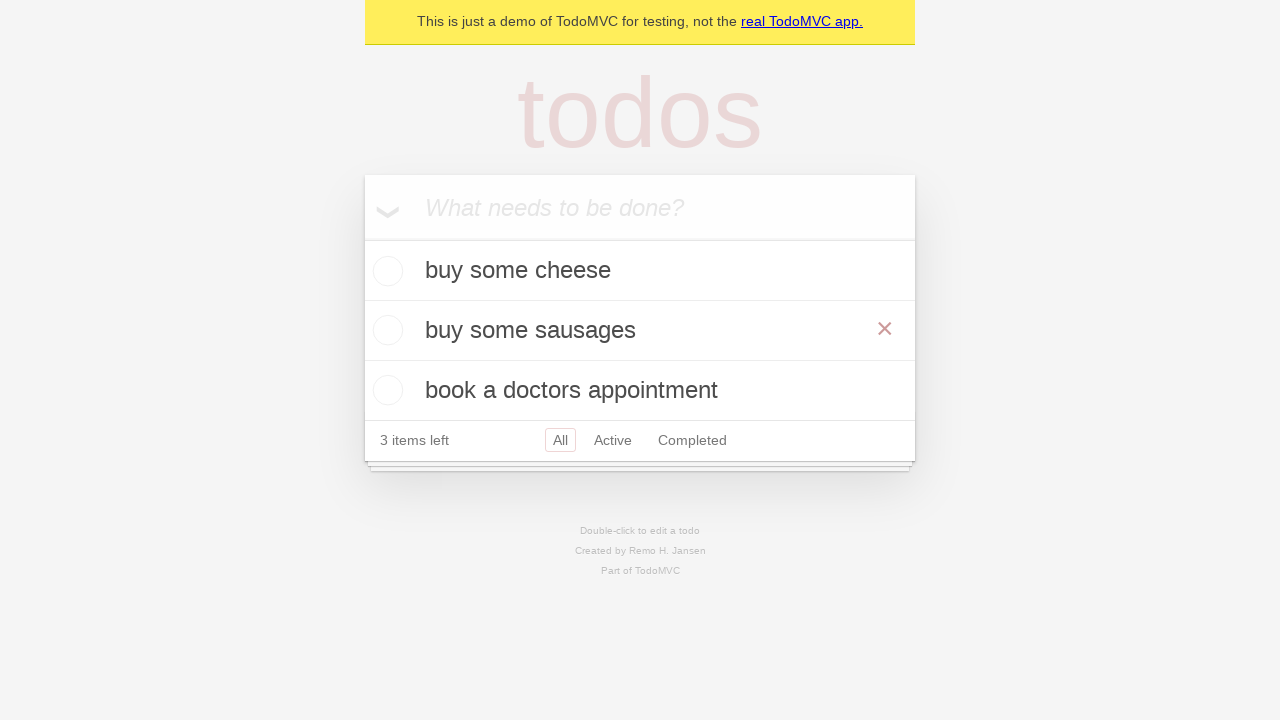

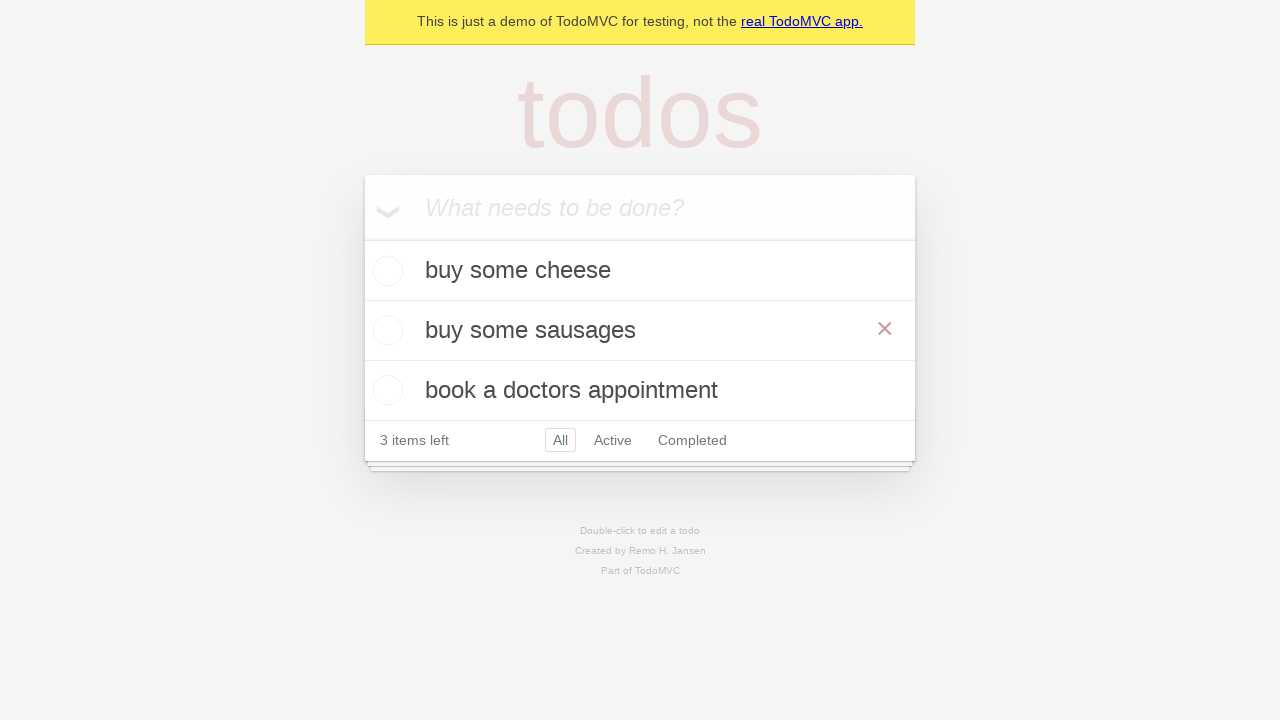